Tests double-click functionality on a jQuery API demo page by switching to an iframe and double-clicking an element

Starting URL: http://api.jquery.com/dblclick/

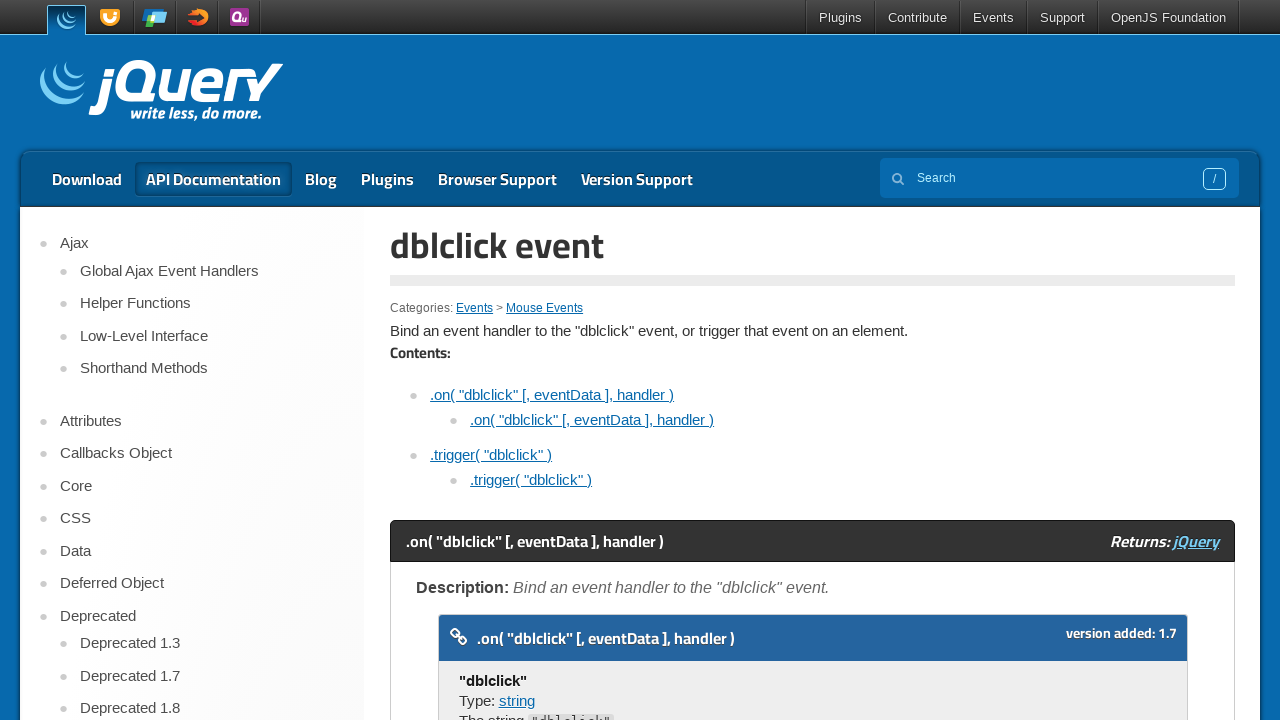

Navigated to jQuery dblclick API demo page
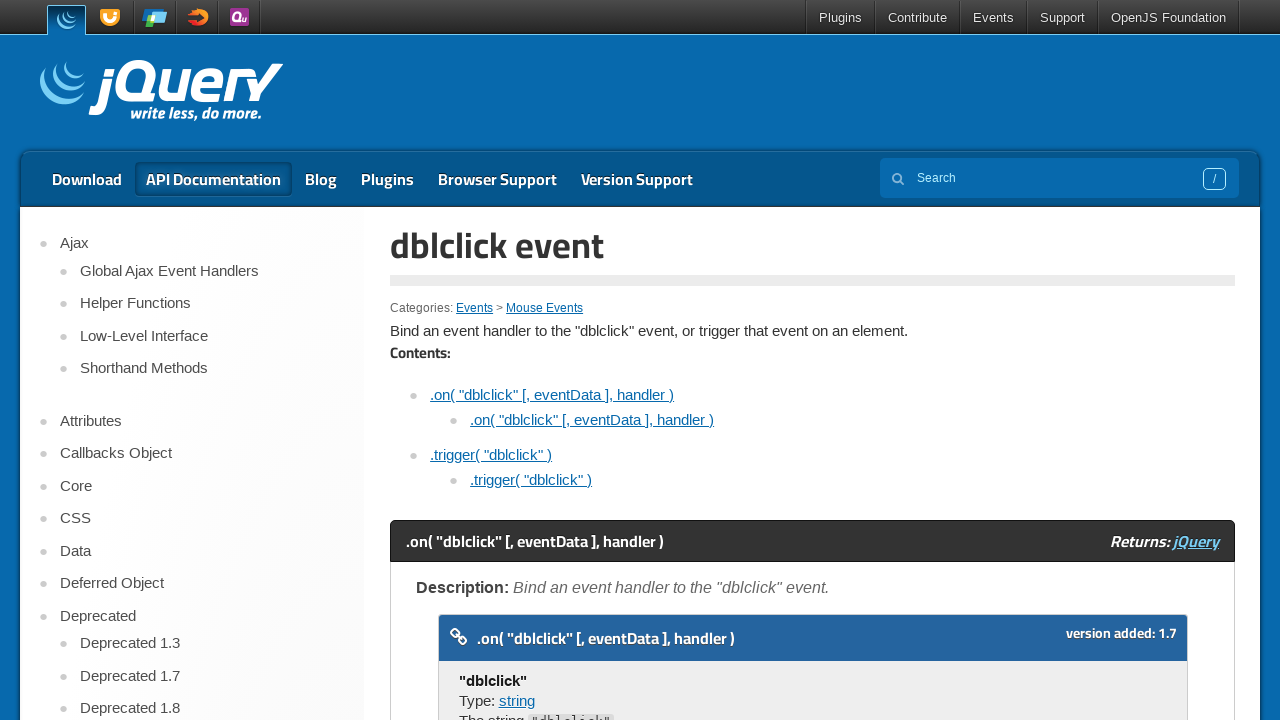

Located first iframe on the page
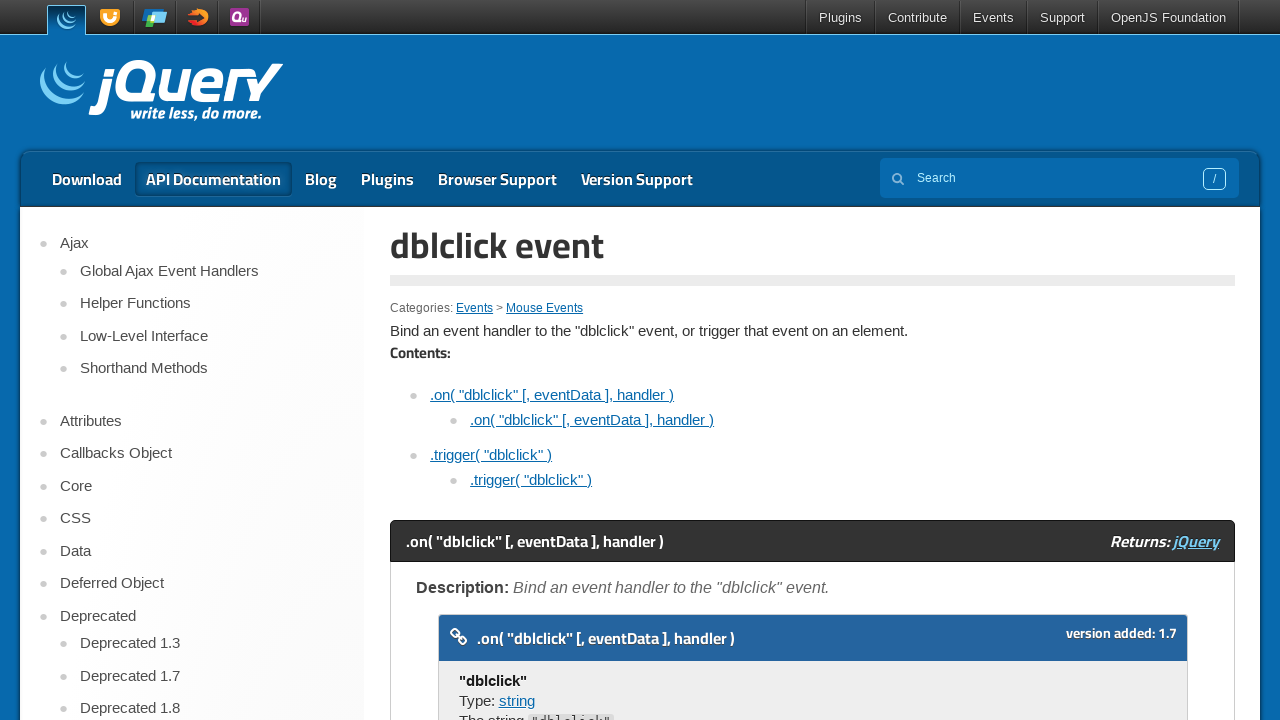

Double-clicked div element inside the iframe at (478, 360) on iframe >> nth=0 >> internal:control=enter-frame >> xpath=/html/body/div
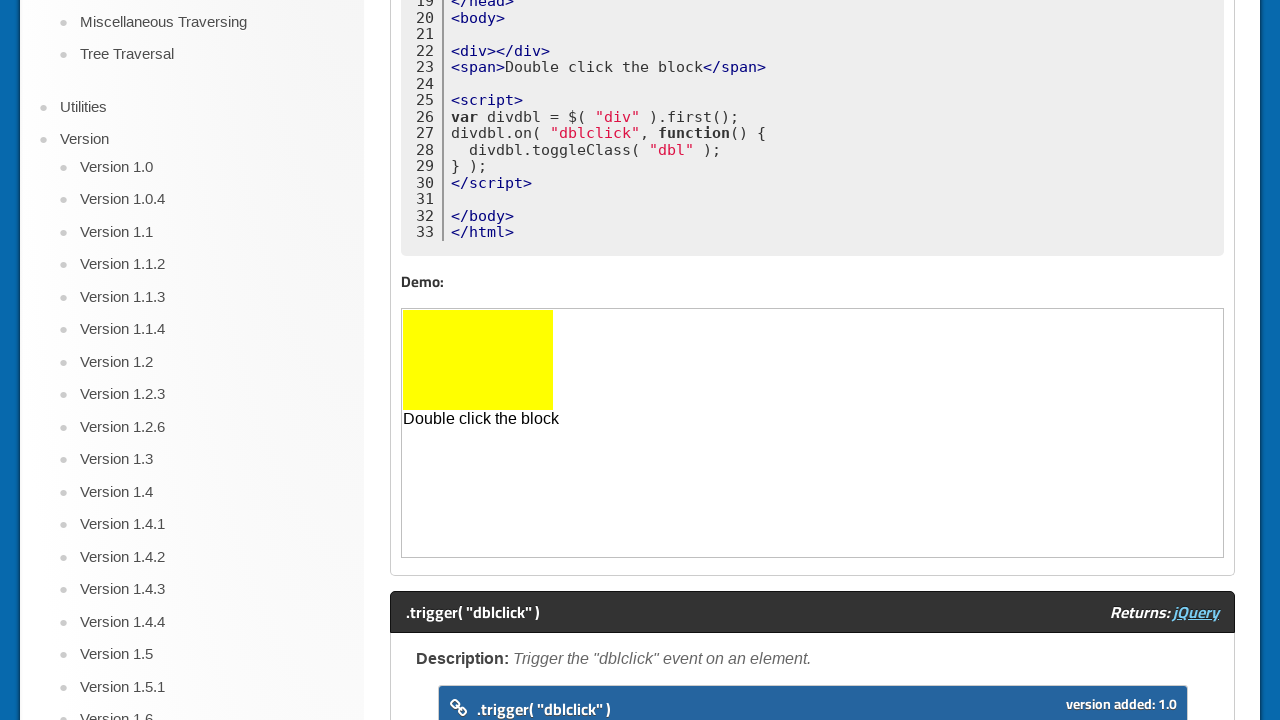

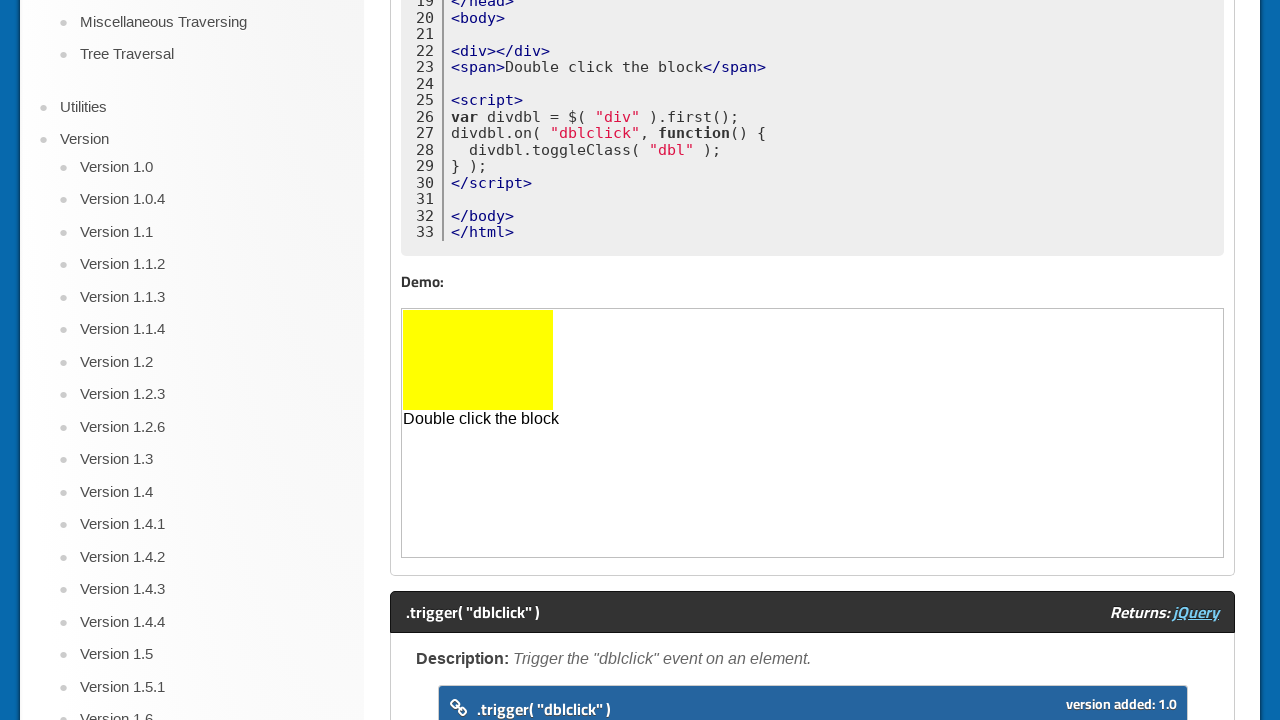